Tests a user registration form by filling in username, email, password, and confirm password fields, then submitting the form by clicking the submit button and additional form controls.

Starting URL: https://www.thetestingworld.com/testings/

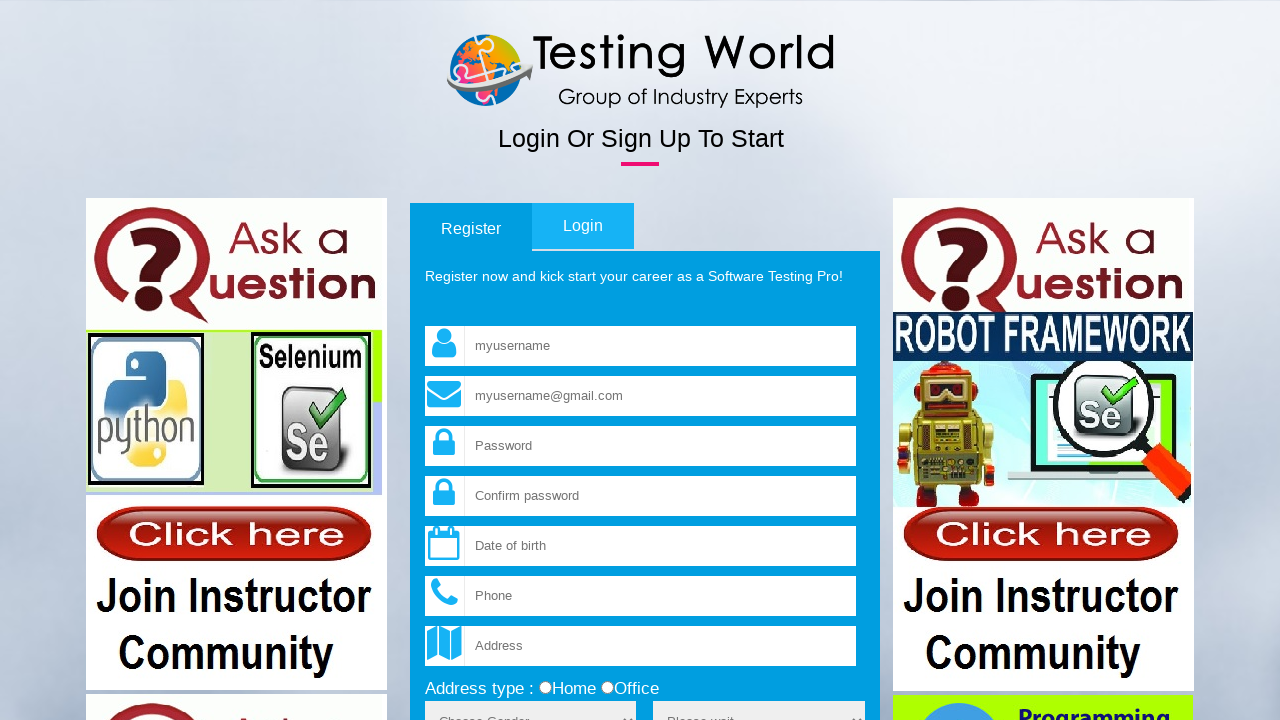

Filled username field with 'TestUser847' on input[name='fld_username']
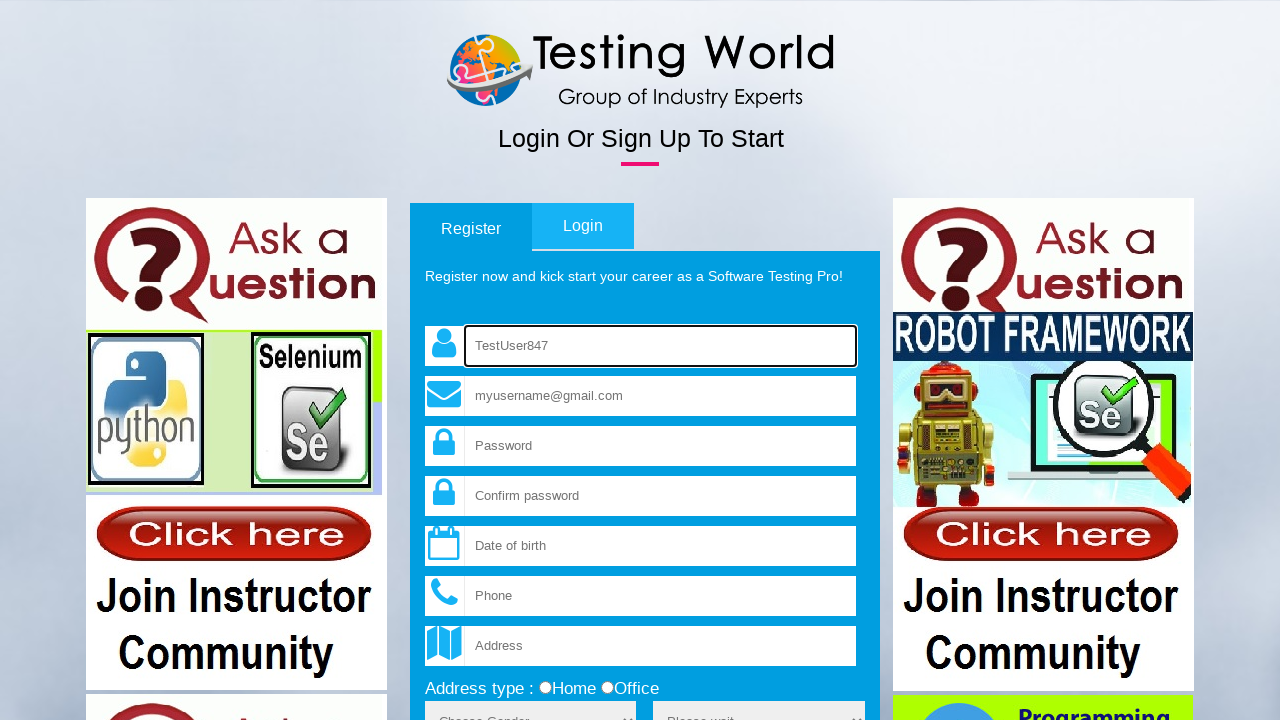

Filled email field with 'testuser847@example.com' on input[name='fld_email']
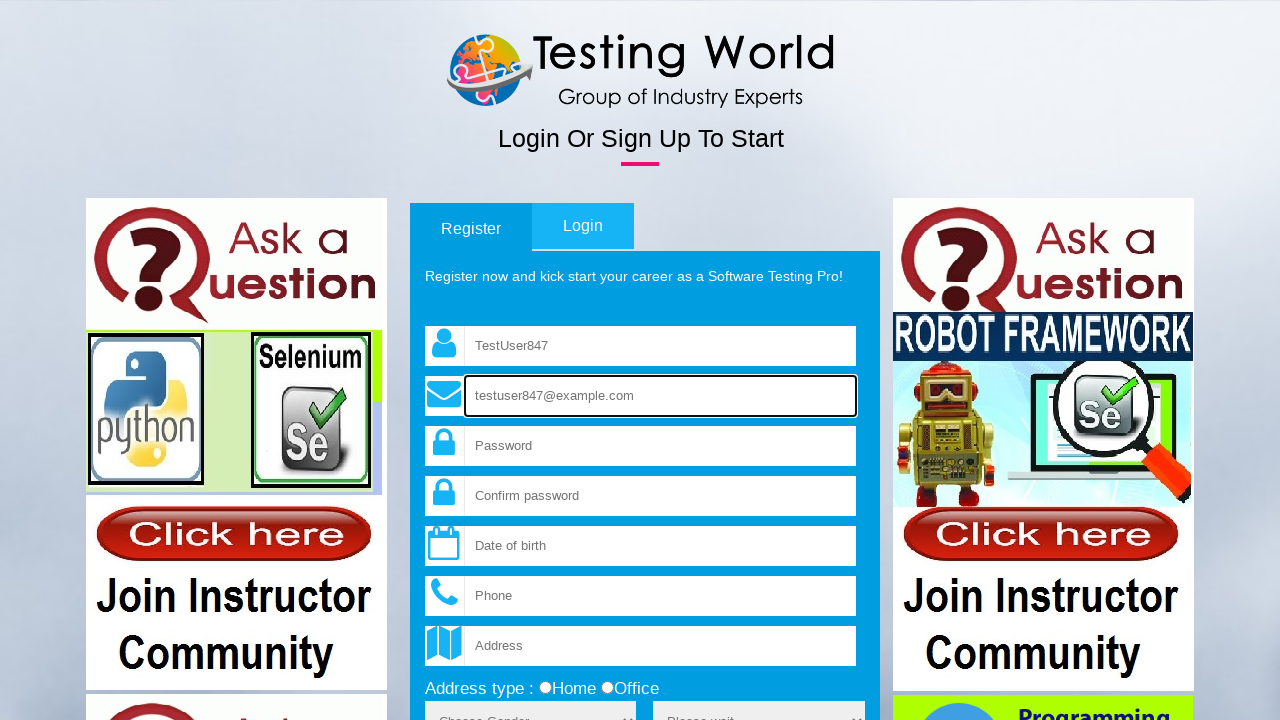

Filled password field with 'SecurePass123' on input[name='fld_password']
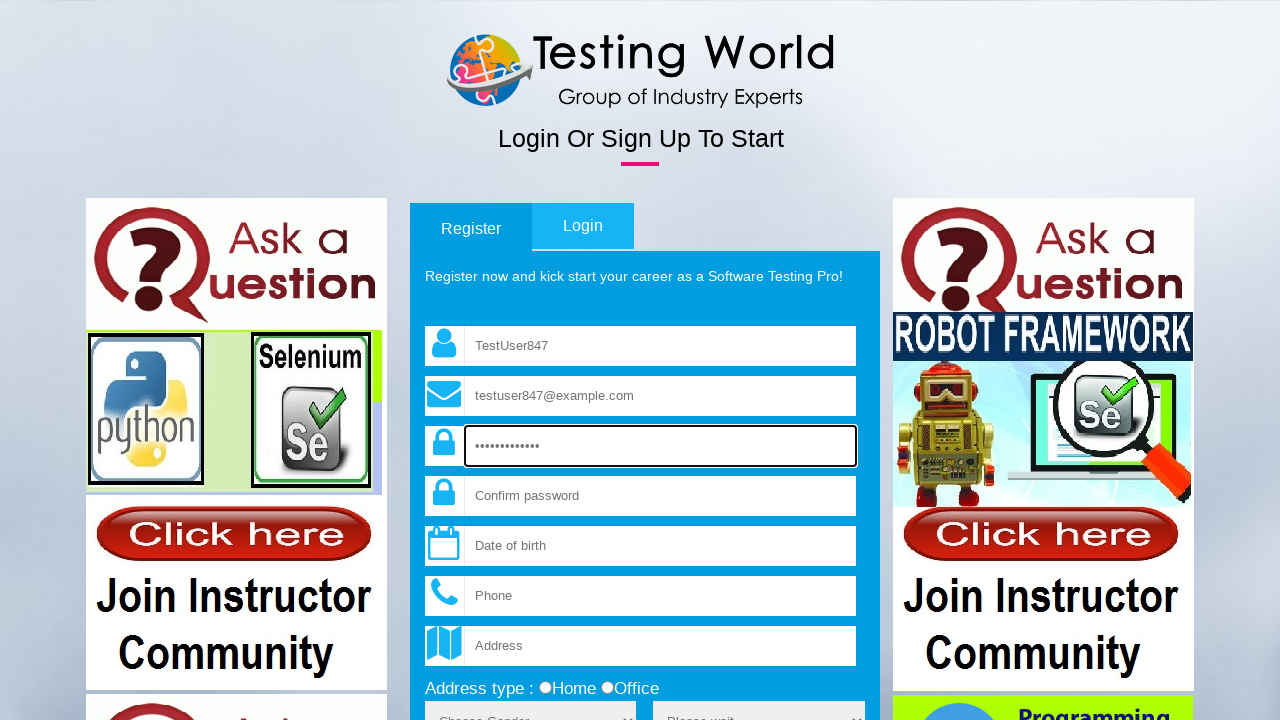

Filled confirm password field with 'SecurePass123' on input[name='fld_cpassword']
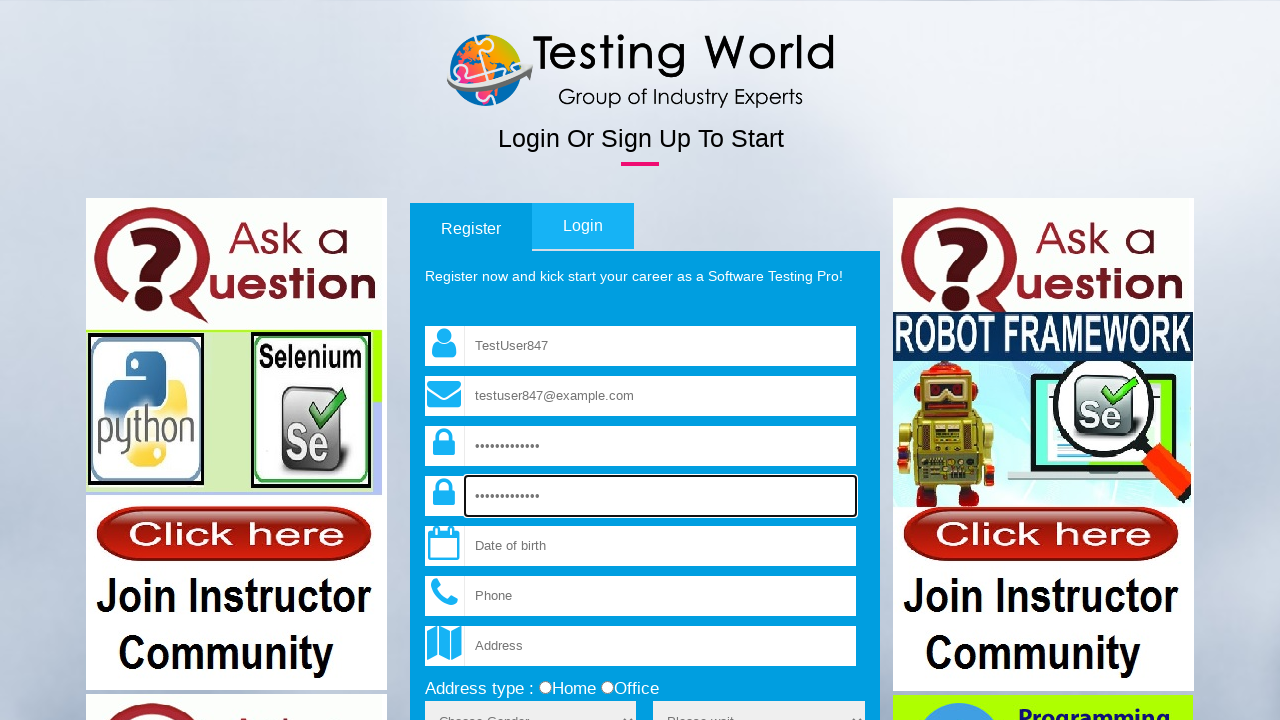

Clicked the form submit button at (545, 688) on xpath=//*[@id='tab-content1']/form/input[9]
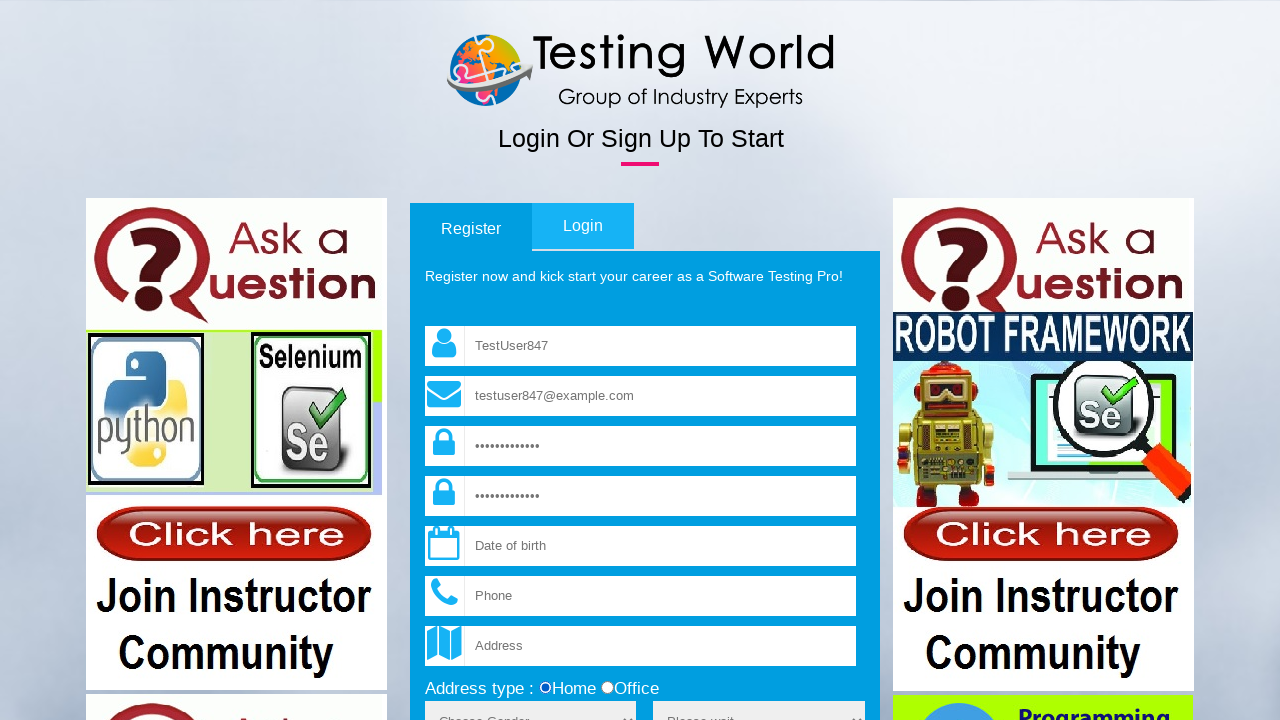

Clicked the first additional form control at (431, 361) on xpath=//*[@id='tab-content1']/form/div/input[1]
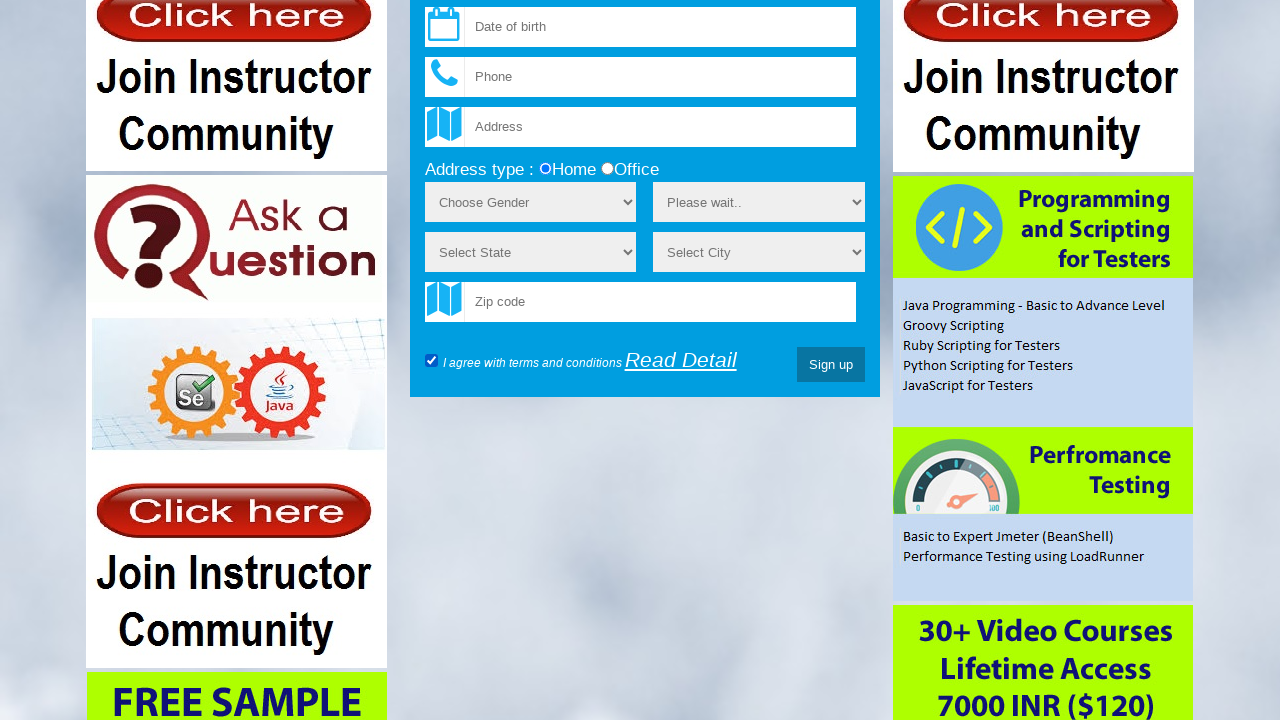

Clicked the second additional form control at (831, 365) on xpath=//*[@id='tab-content1']/form/div/input[2]
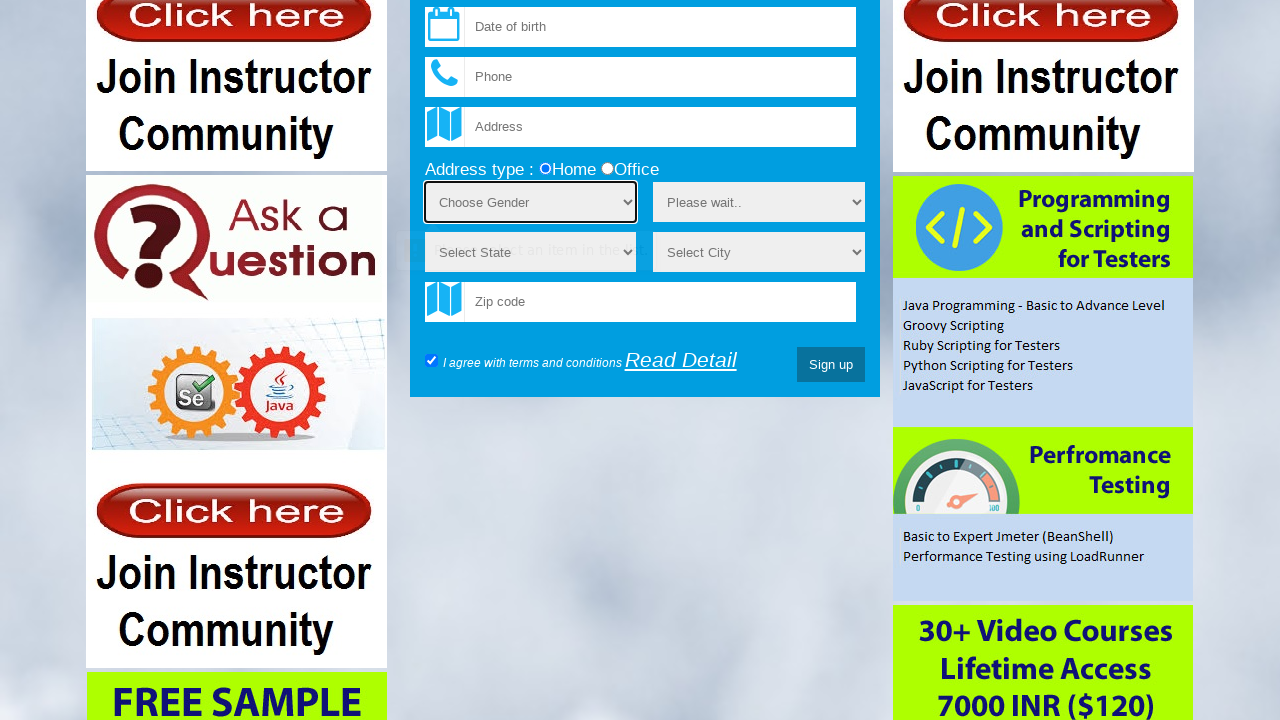

Waited 2 seconds for form processing
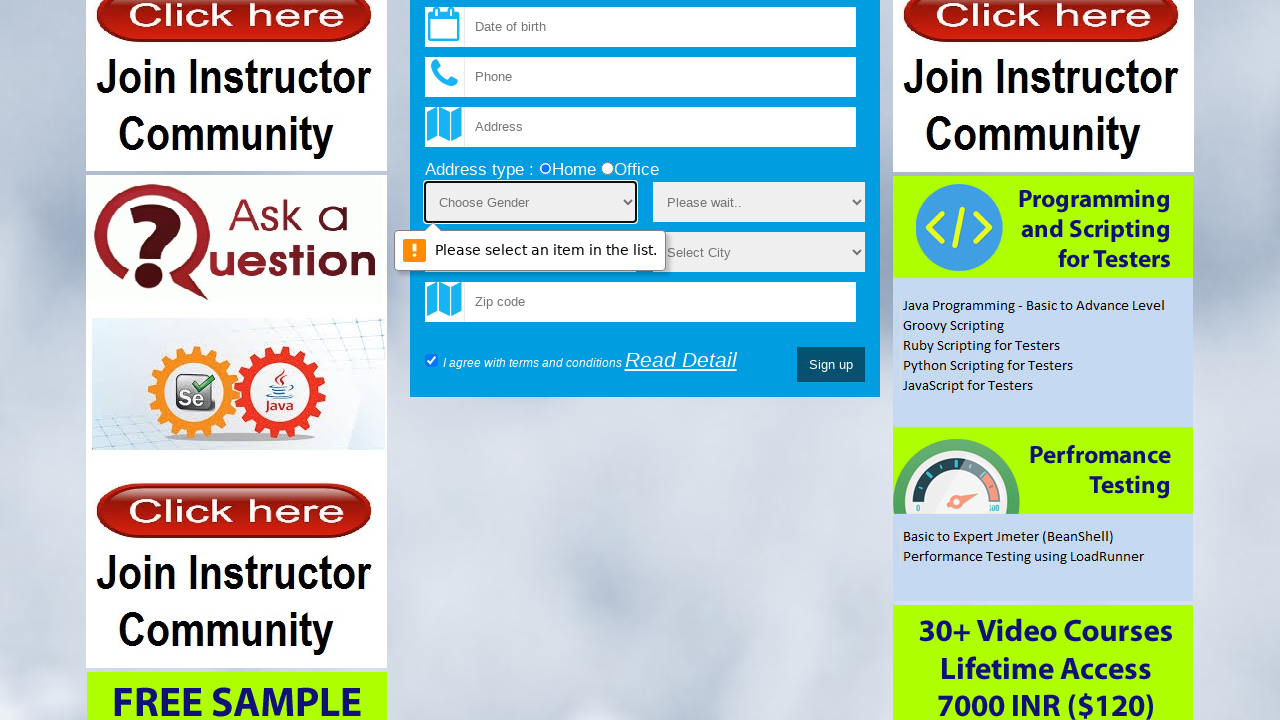

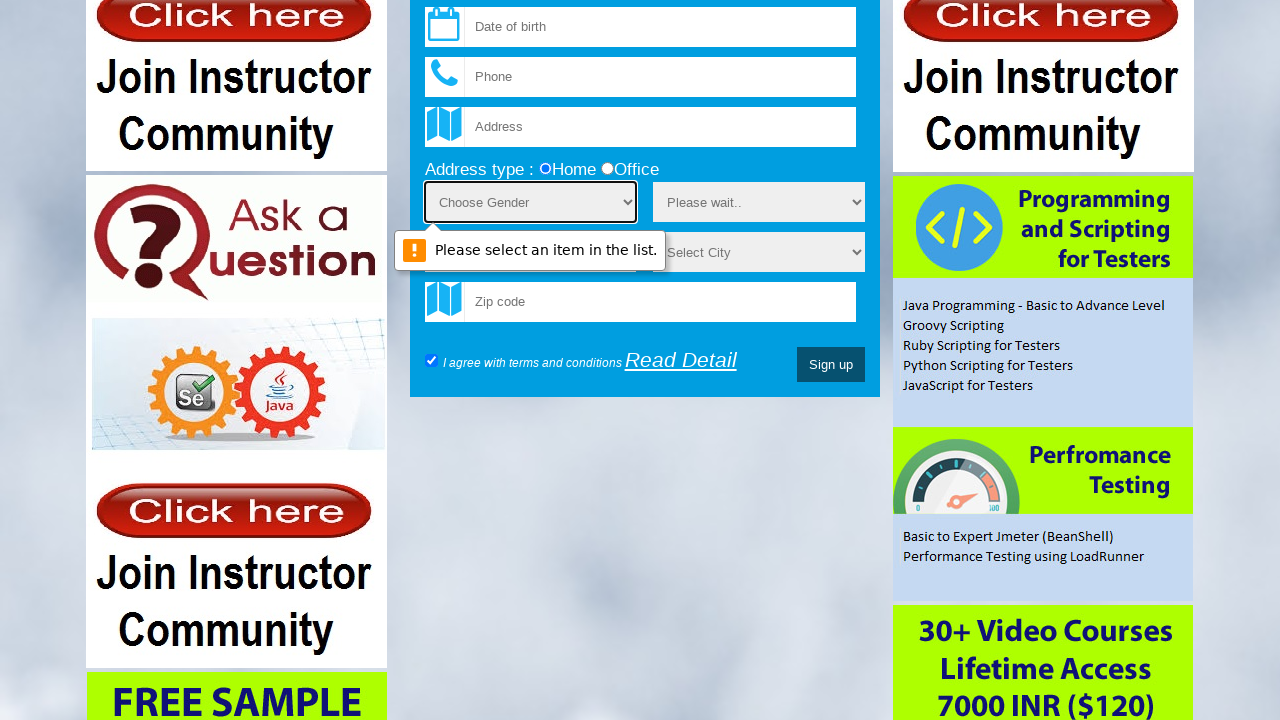